Tests navigation by clicking the "A/B Testing" link, verifying the page title, navigating back to the home page, and verifying the home page title.

Starting URL: http://practice.cydeo.com

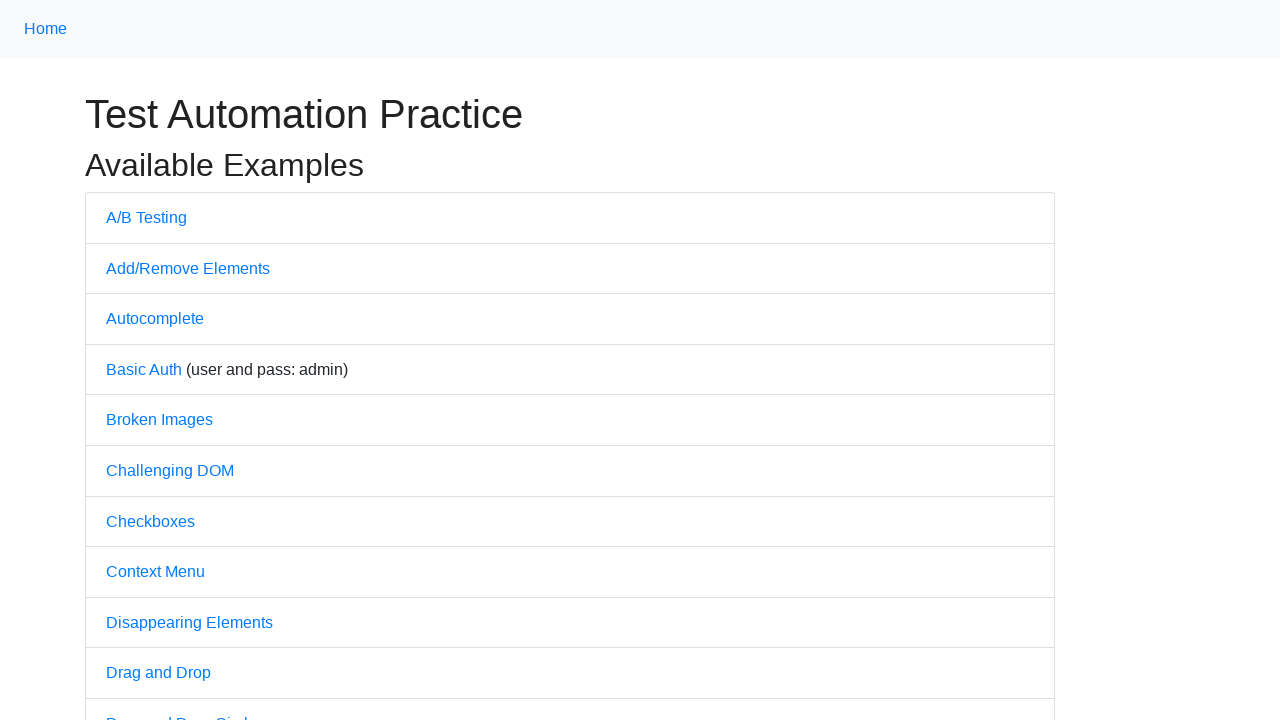

Clicked on 'A/B Testing' link at (146, 217) on text=A/B Testing
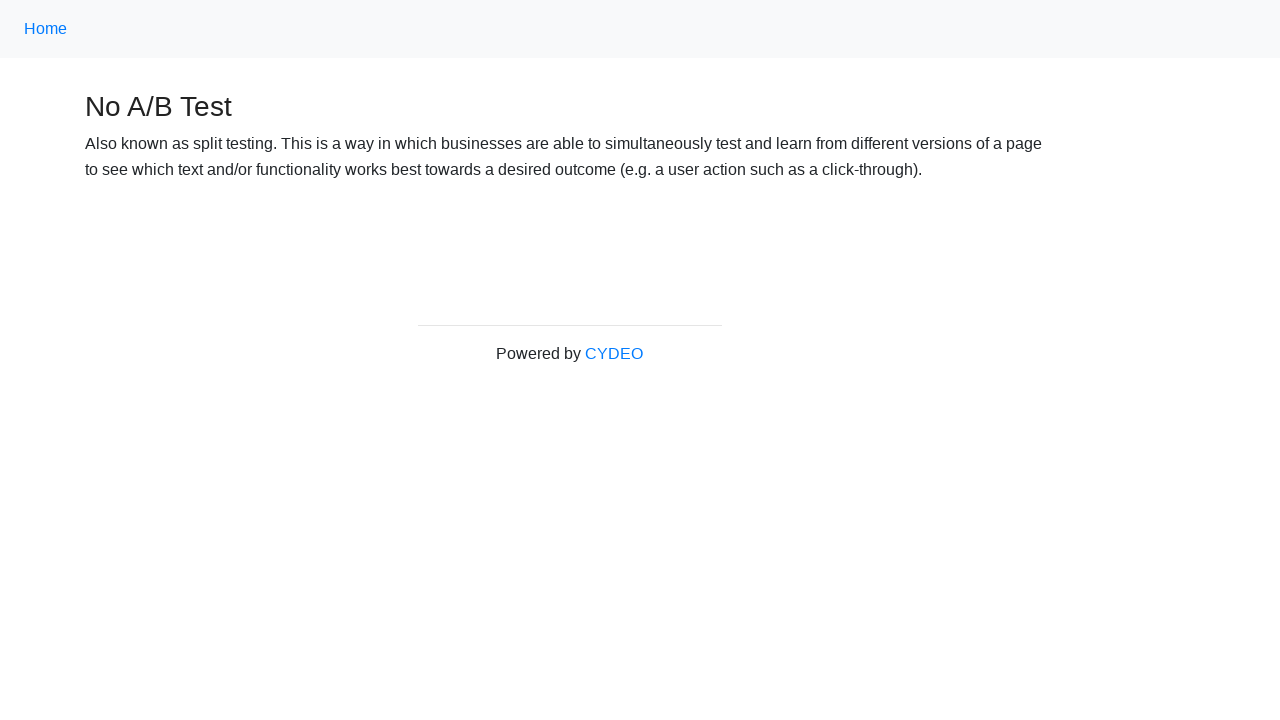

Verified page title is 'No A/B Test'
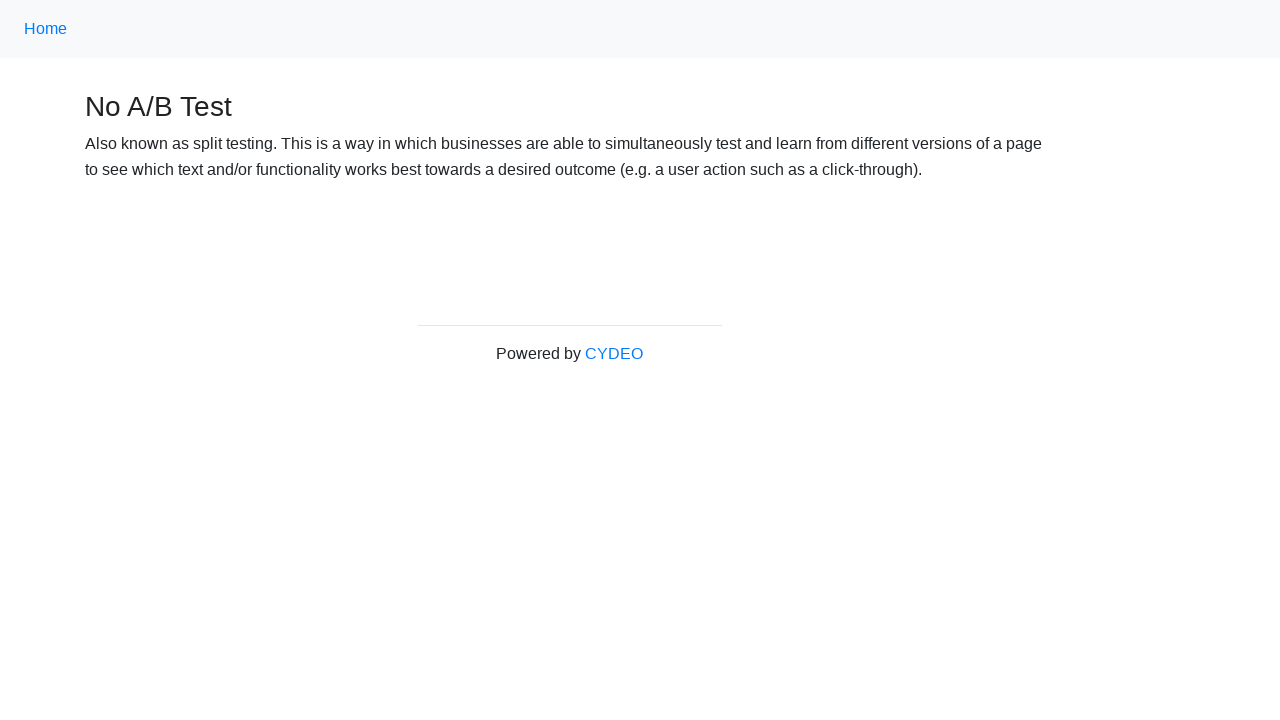

Navigated back to home page
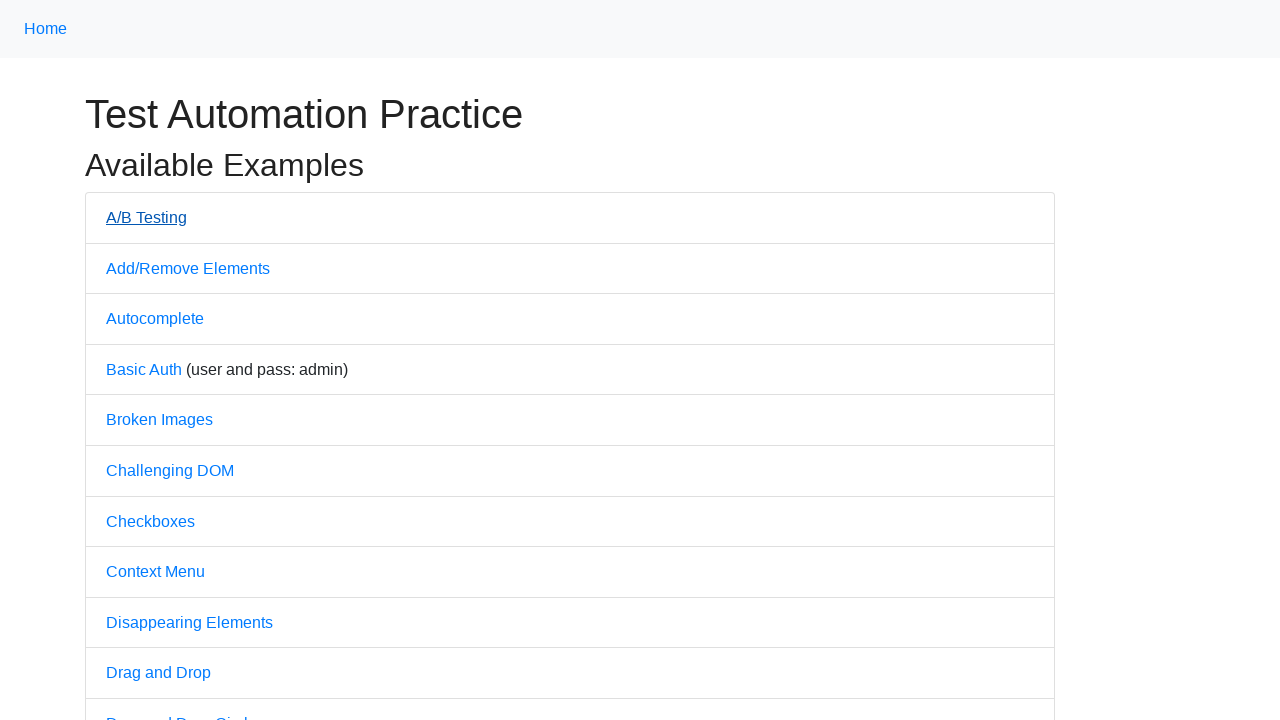

Verified home page title is 'Practice'
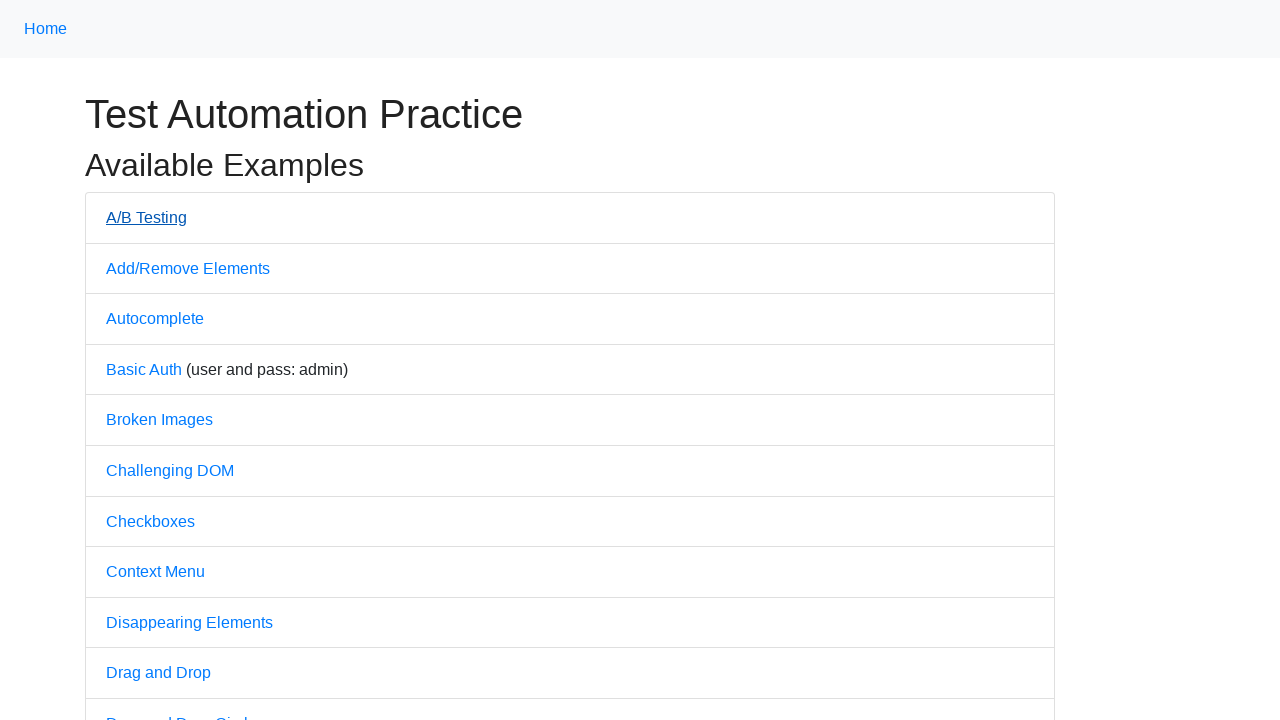

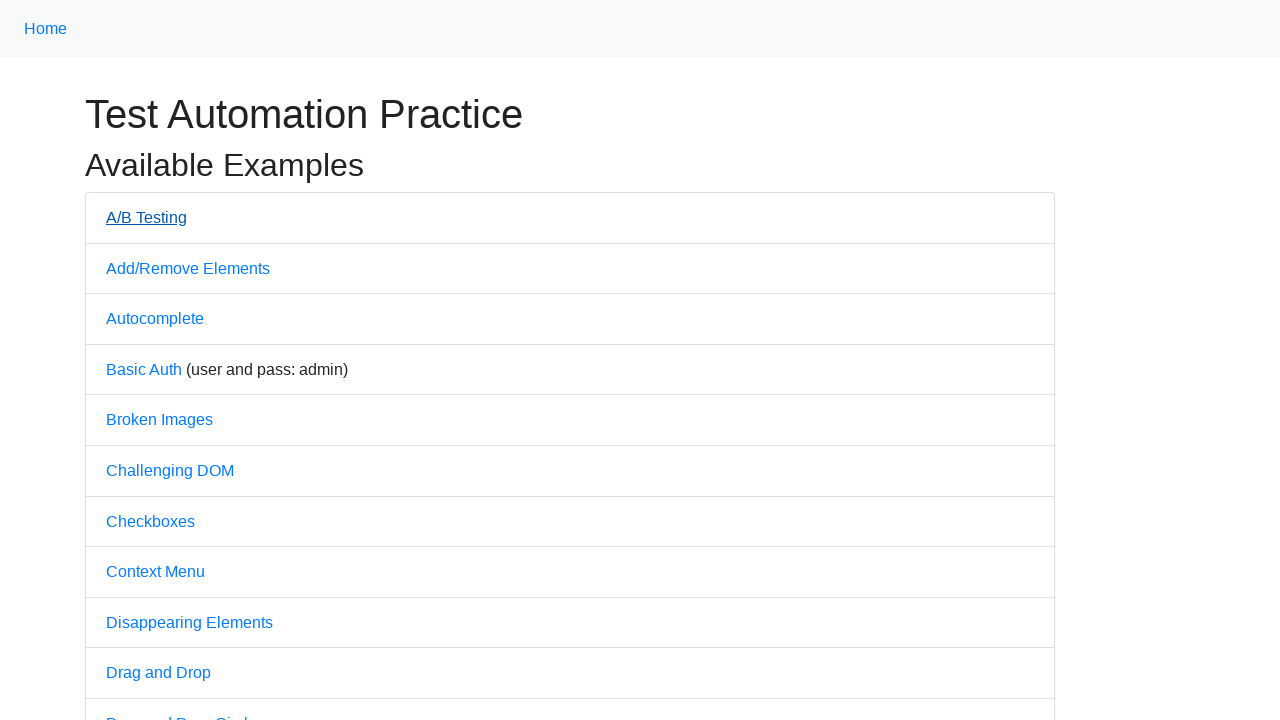